Tests that a button changes color after waiting, verifying the dynamic color change property on DemoQA's dynamic properties page

Starting URL: https://demoqa.com/dynamic-properties

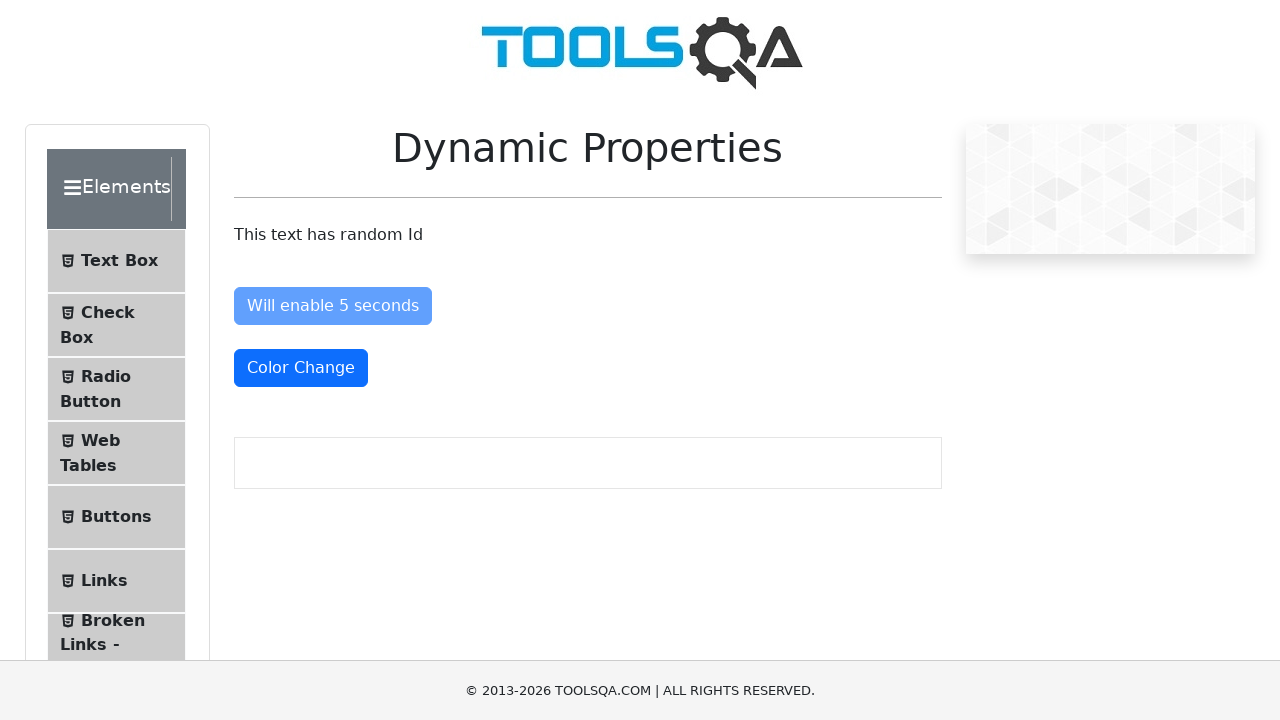

Waited for Color Change button to have text-danger class (red color)
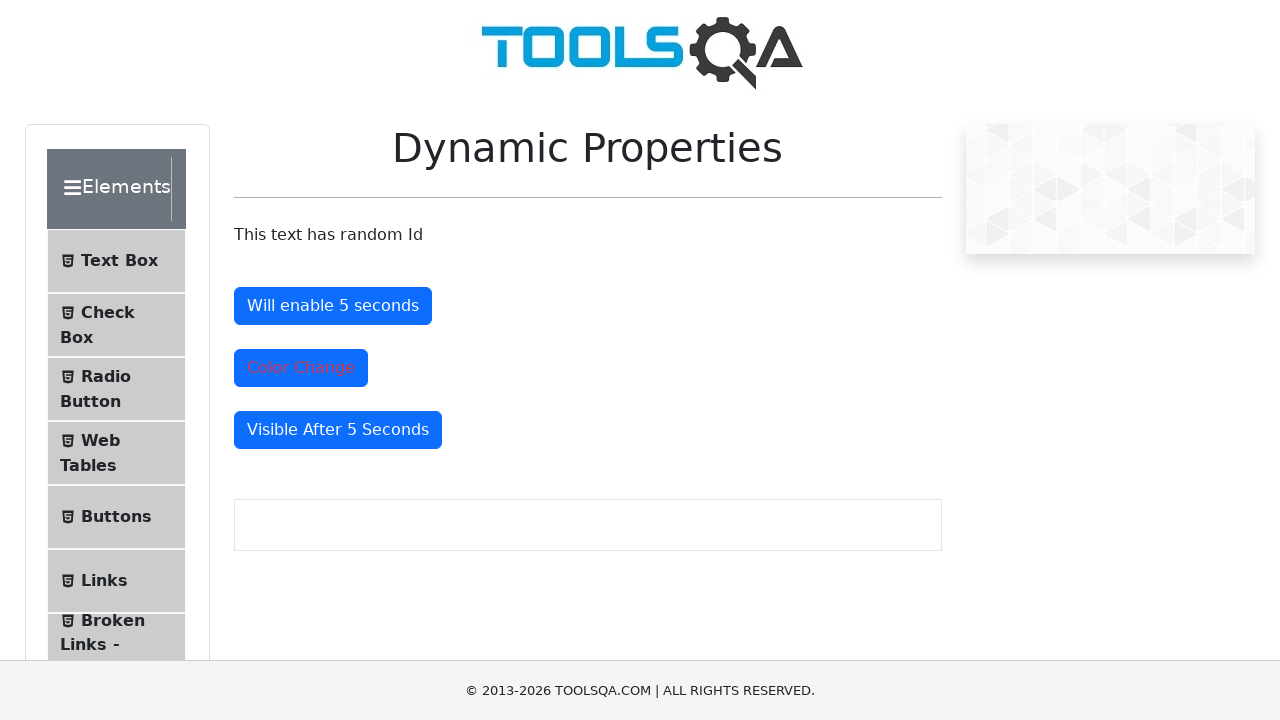

Retrieved computed color style from Color Change button
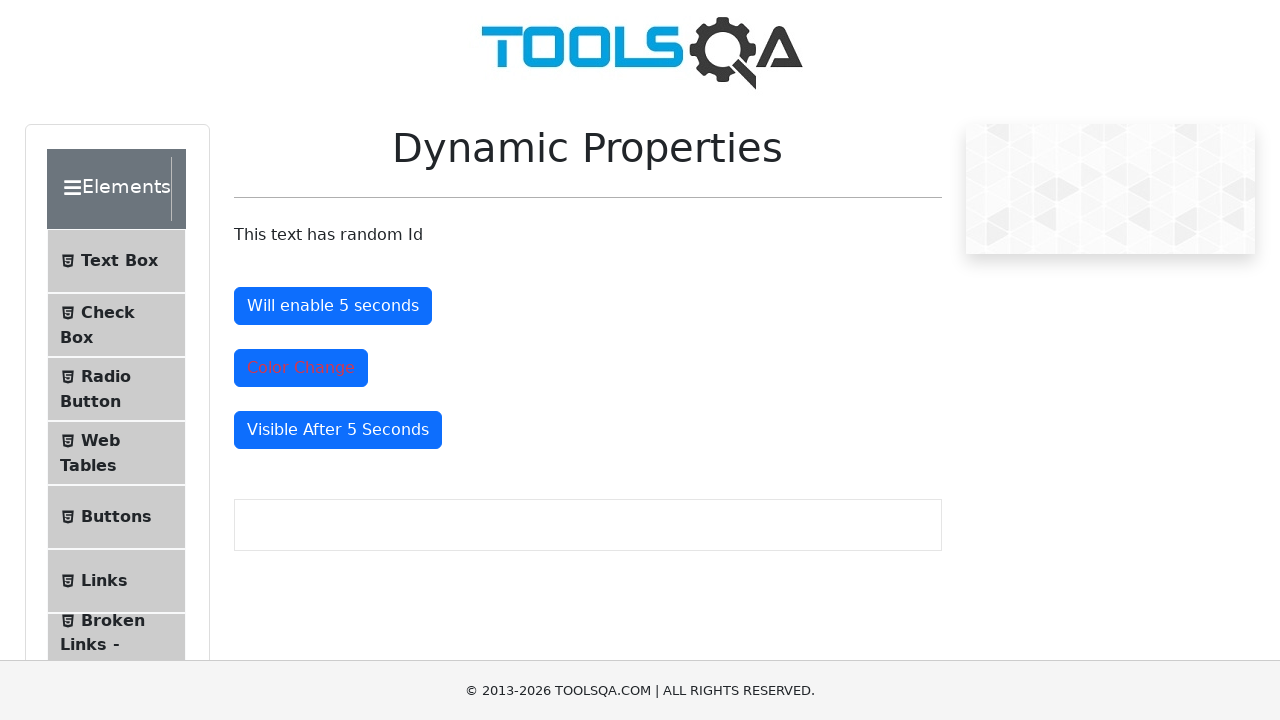

Verified button color is red (rgba(220, 53, 69, 1)), got rgb(220, 53, 69)
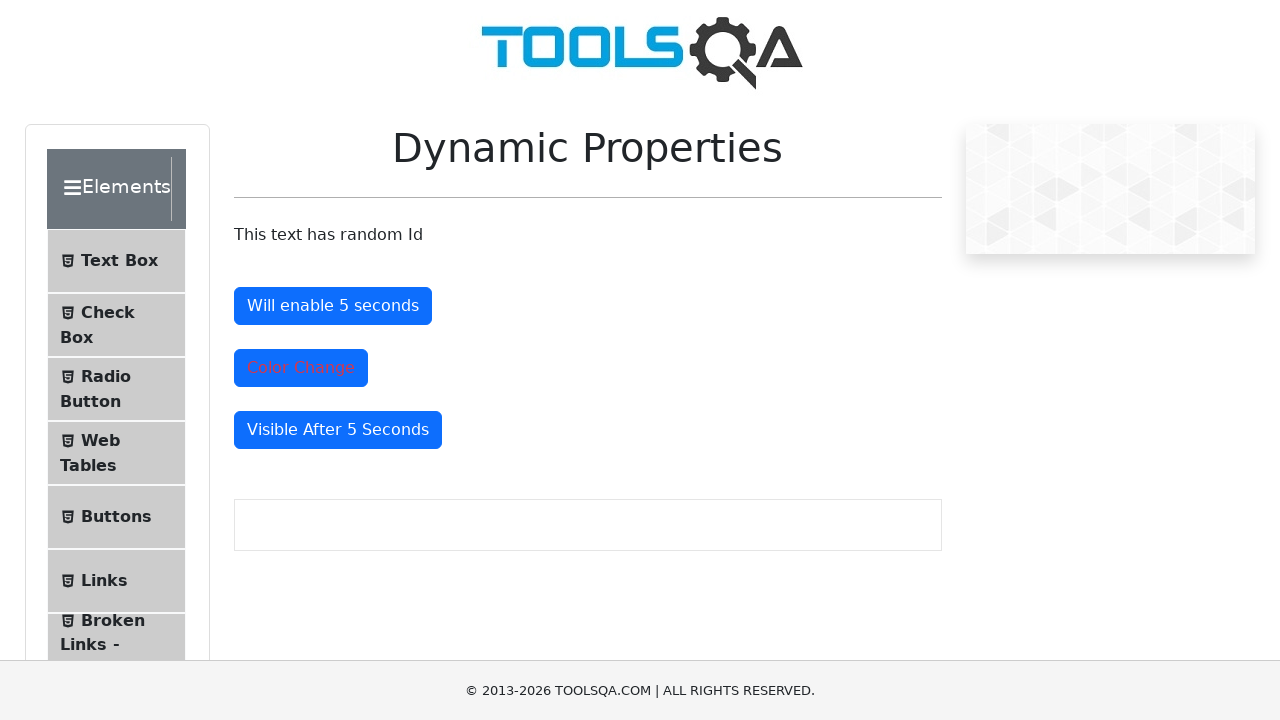

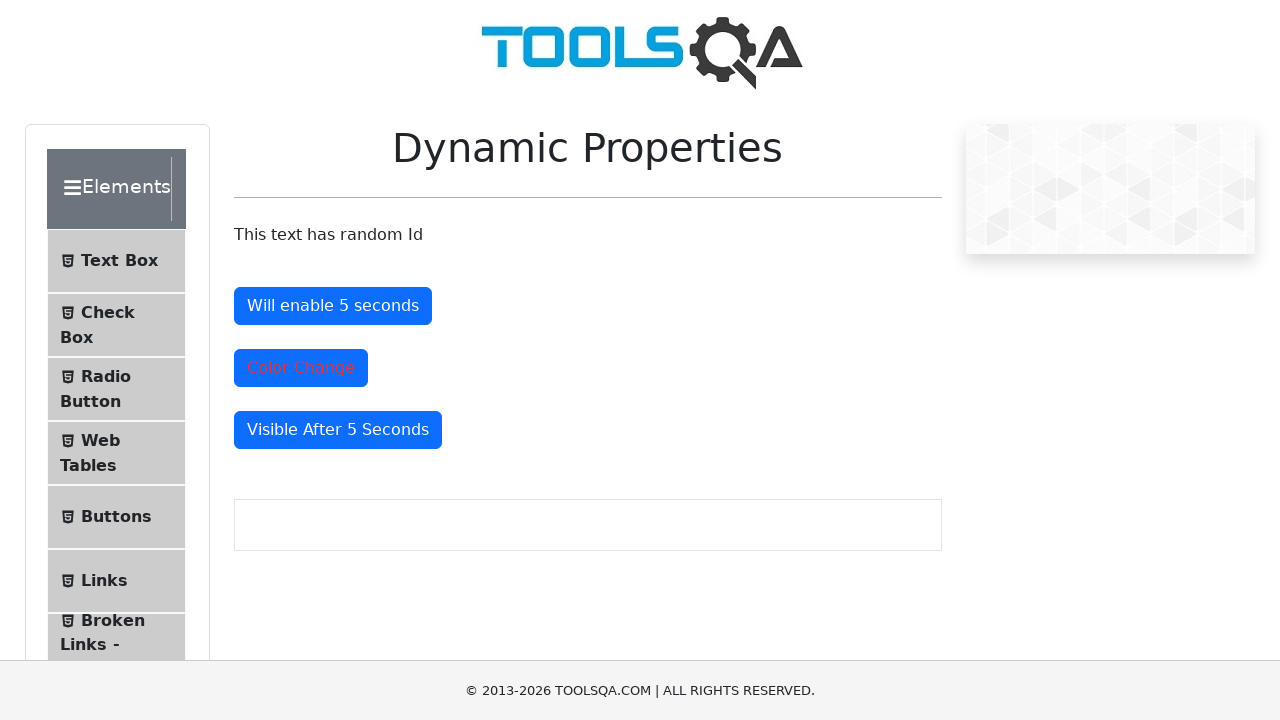